Tests click-and-hold followed by move and release mouse actions for drag operation

Starting URL: https://crossbrowsertesting.github.io/drag-and-drop

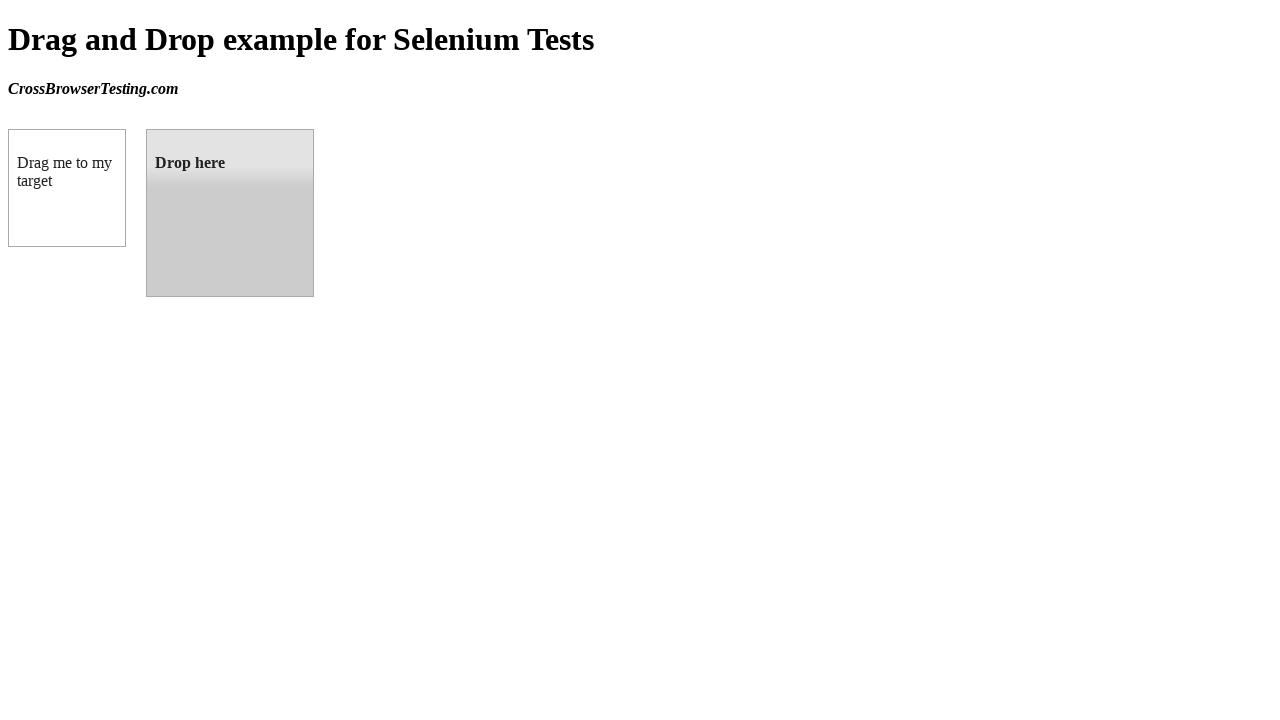

Located draggable source element
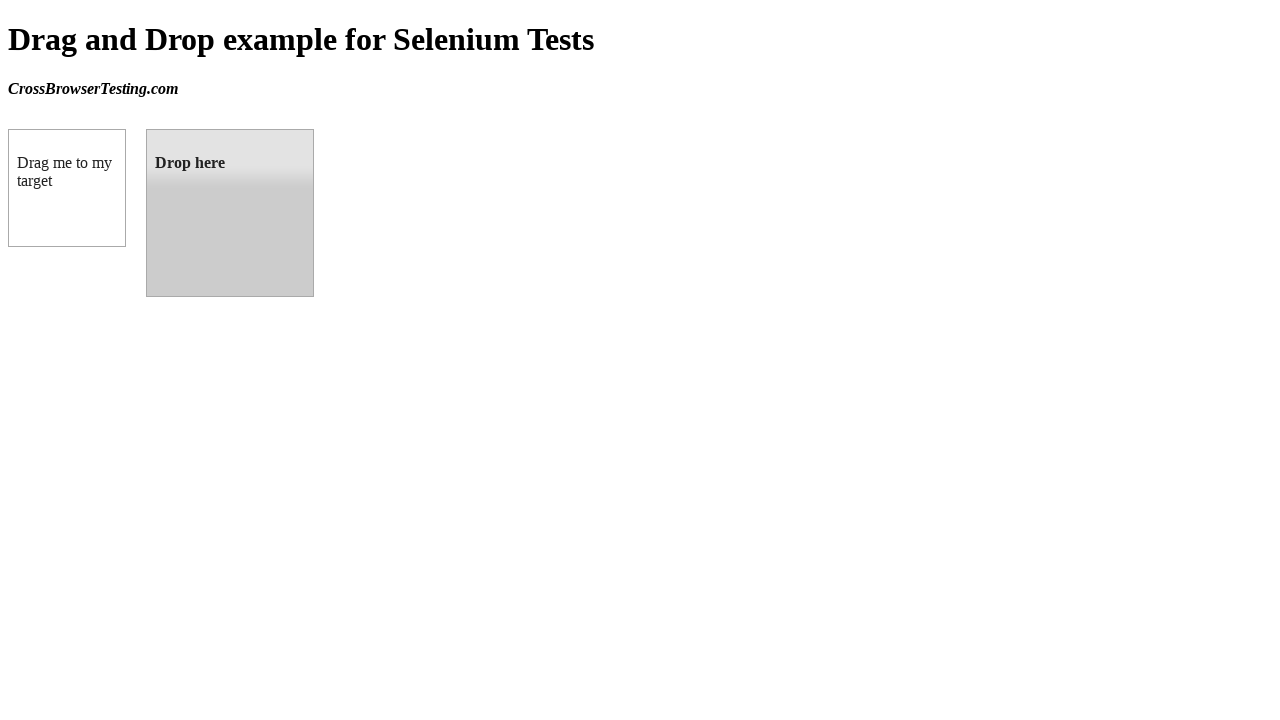

Located droppable target element
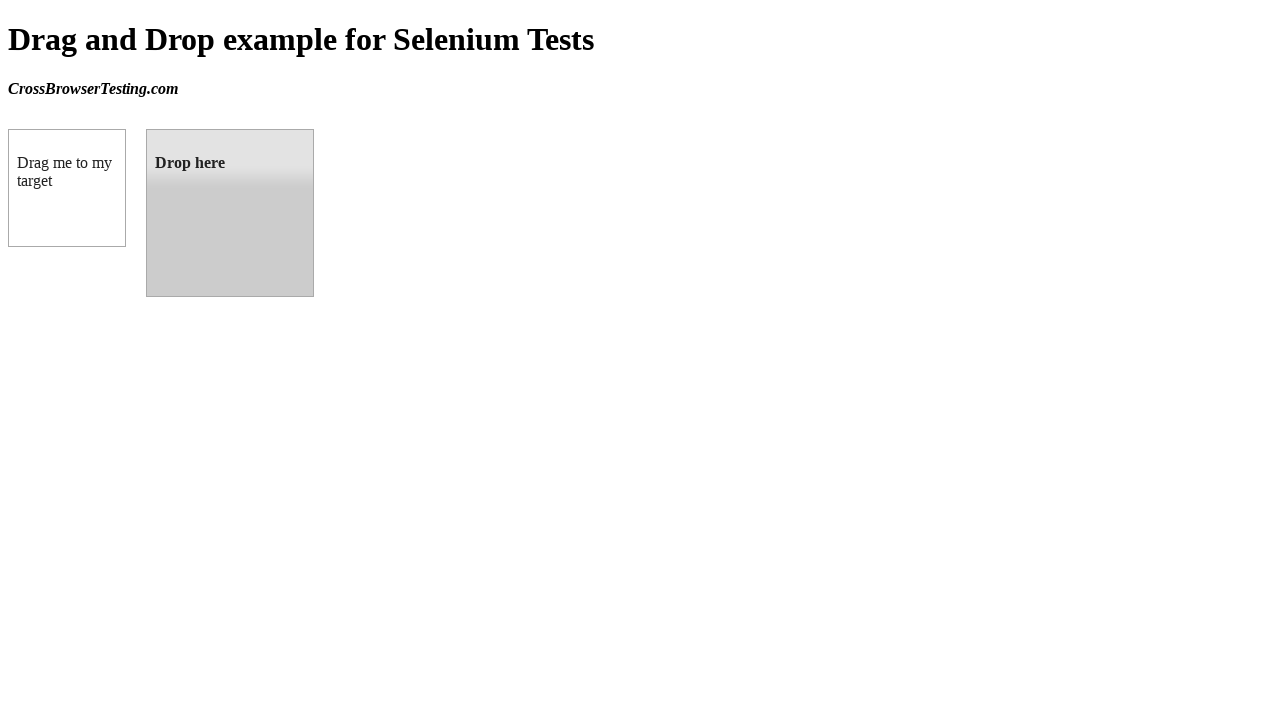

Retrieved bounding box of source element
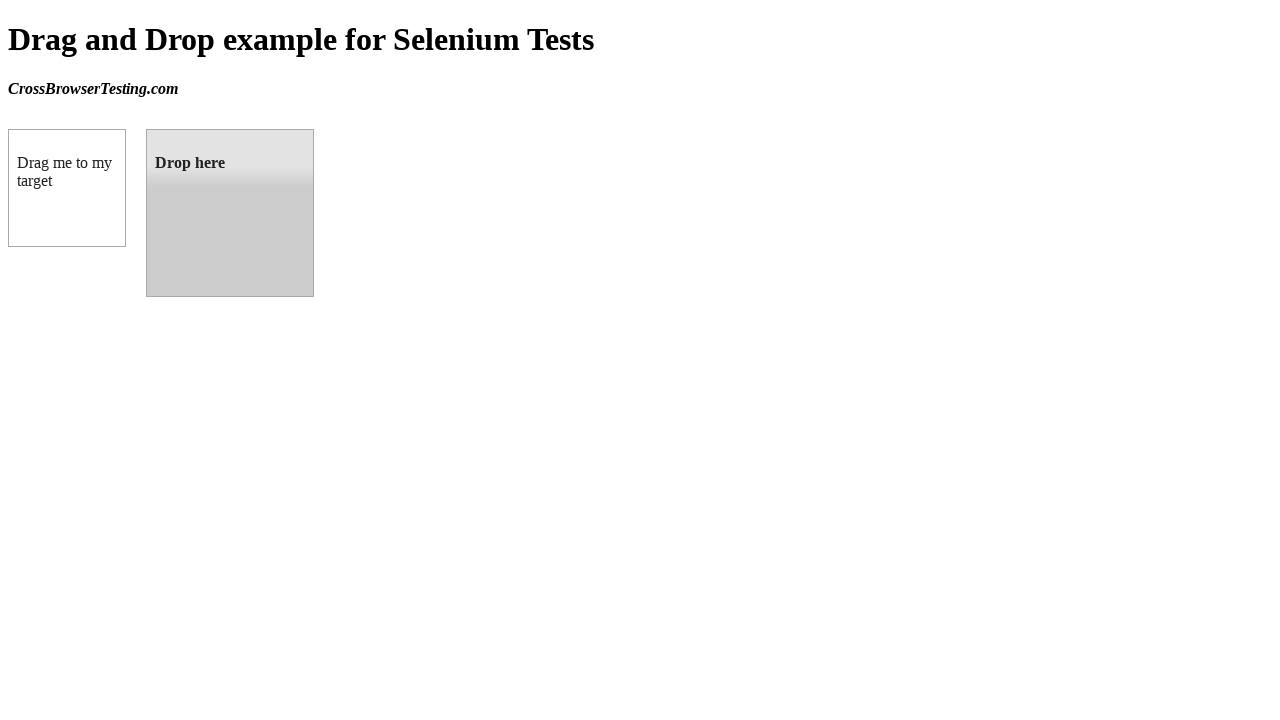

Retrieved bounding box of target element
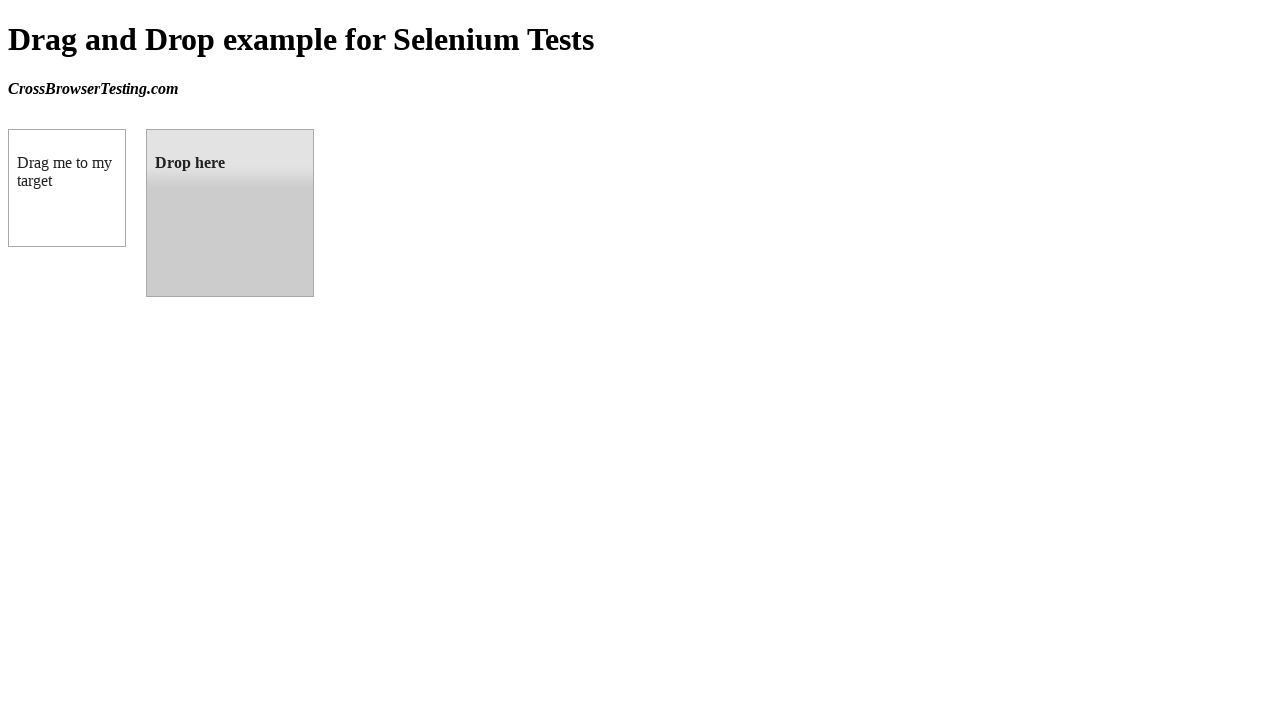

Moved mouse to center of draggable element at (67, 188)
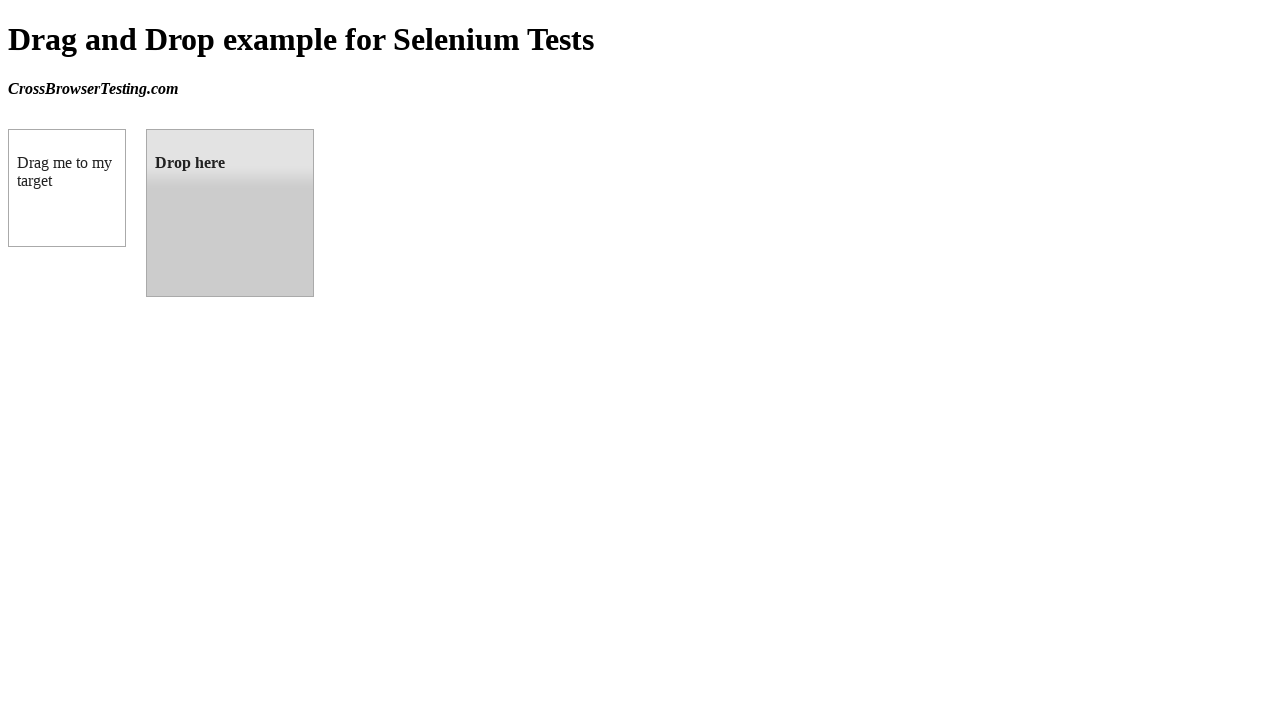

Pressed mouse button down (click and hold) at (67, 188)
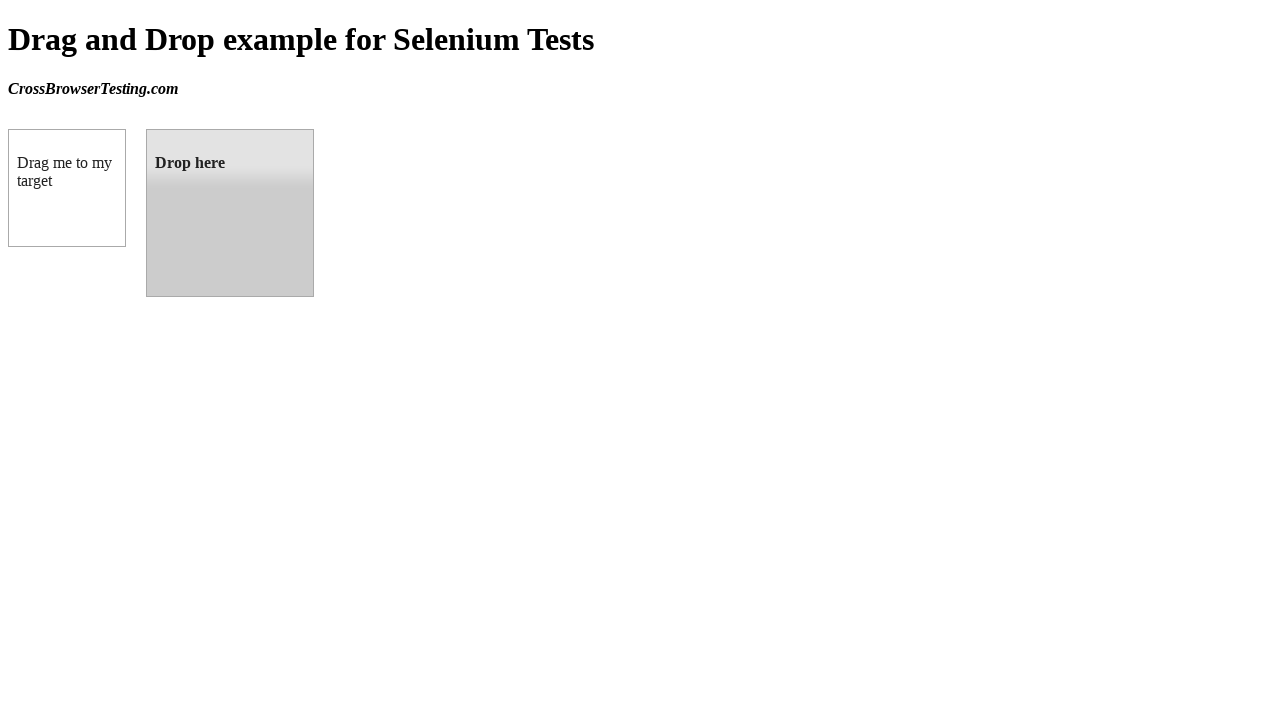

Moved mouse to center of droppable target element at (230, 213)
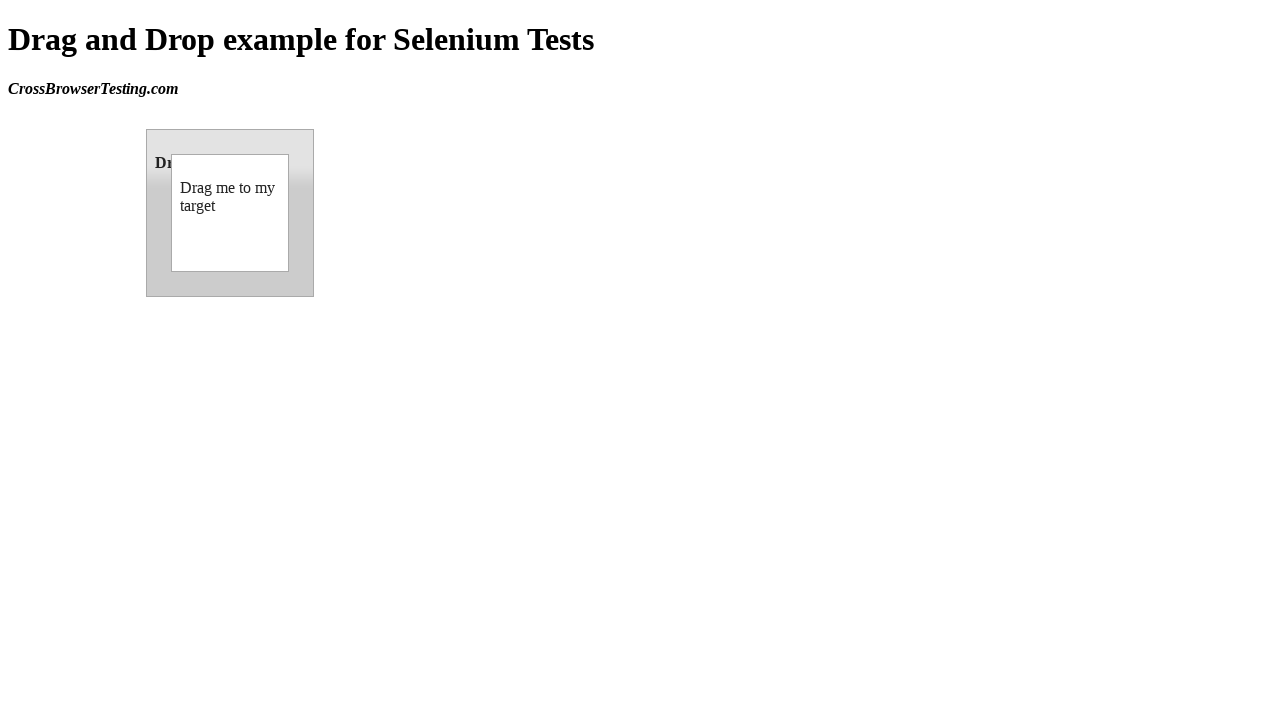

Released mouse button to complete drag operation at (230, 213)
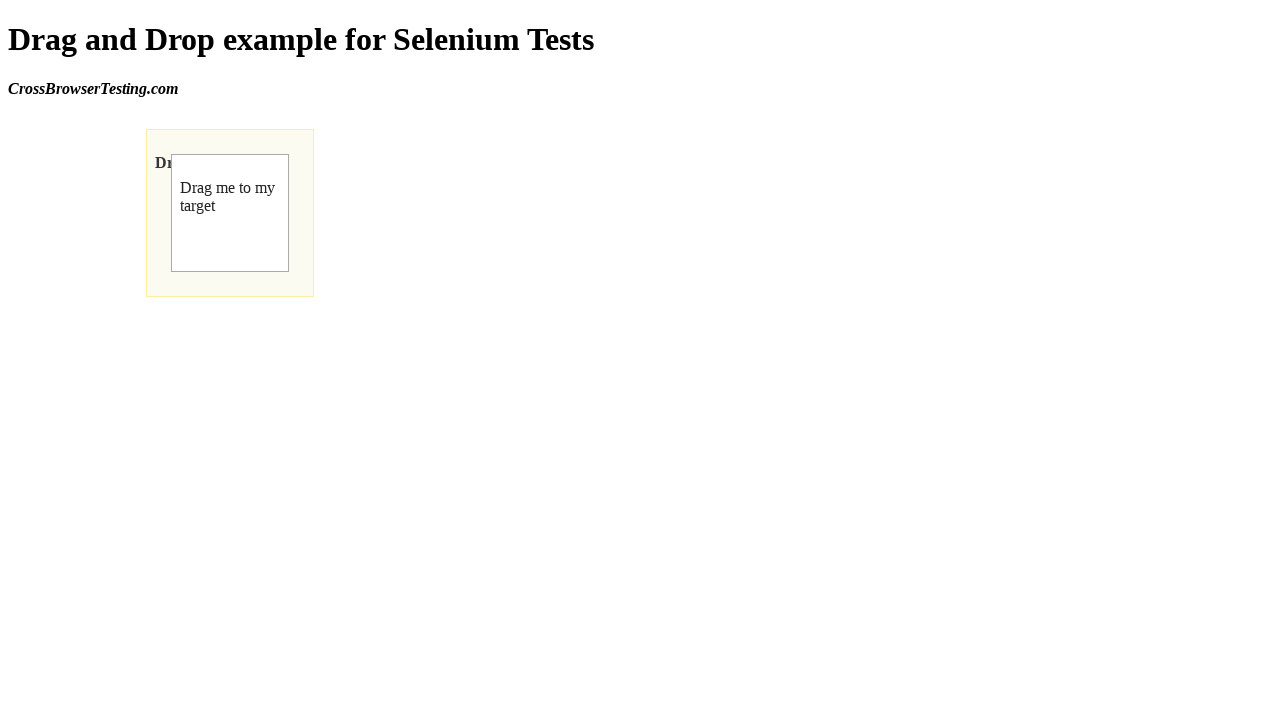

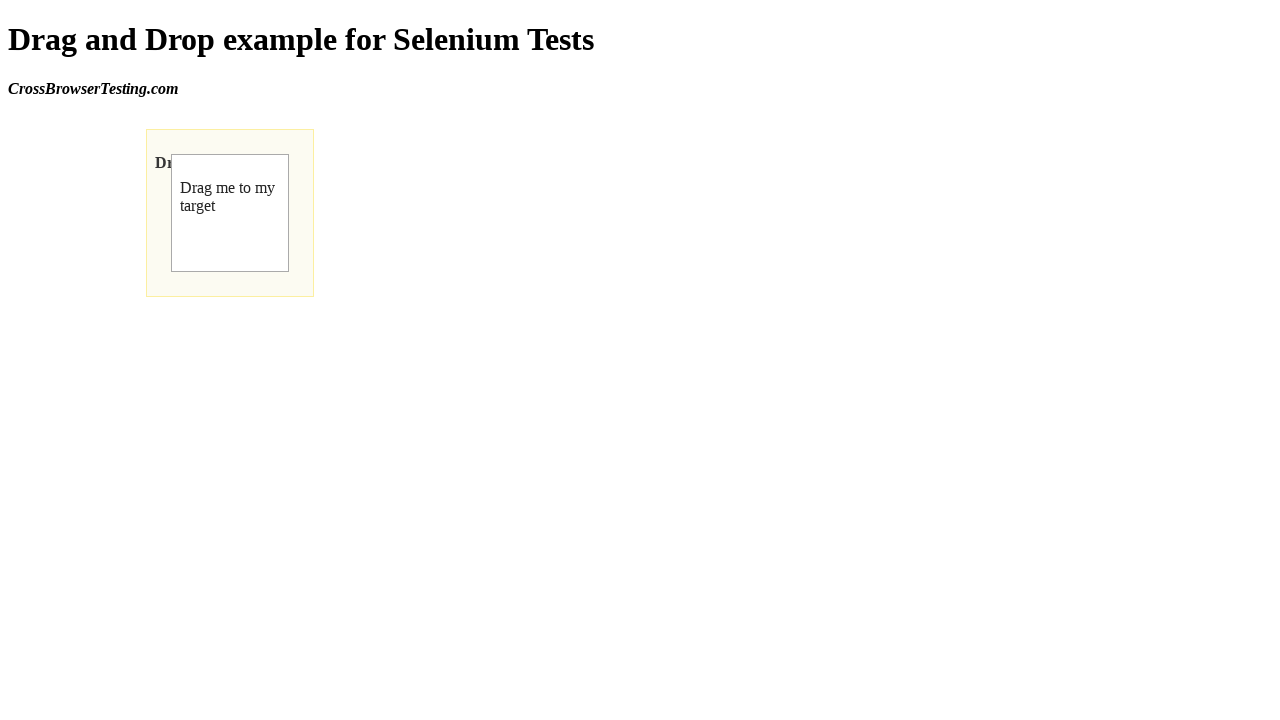